Tests prompt dialog by triggering it, entering text, and accepting it

Starting URL: https://bonigarcia.dev/selenium-webdriver-java/dialog-boxes.html

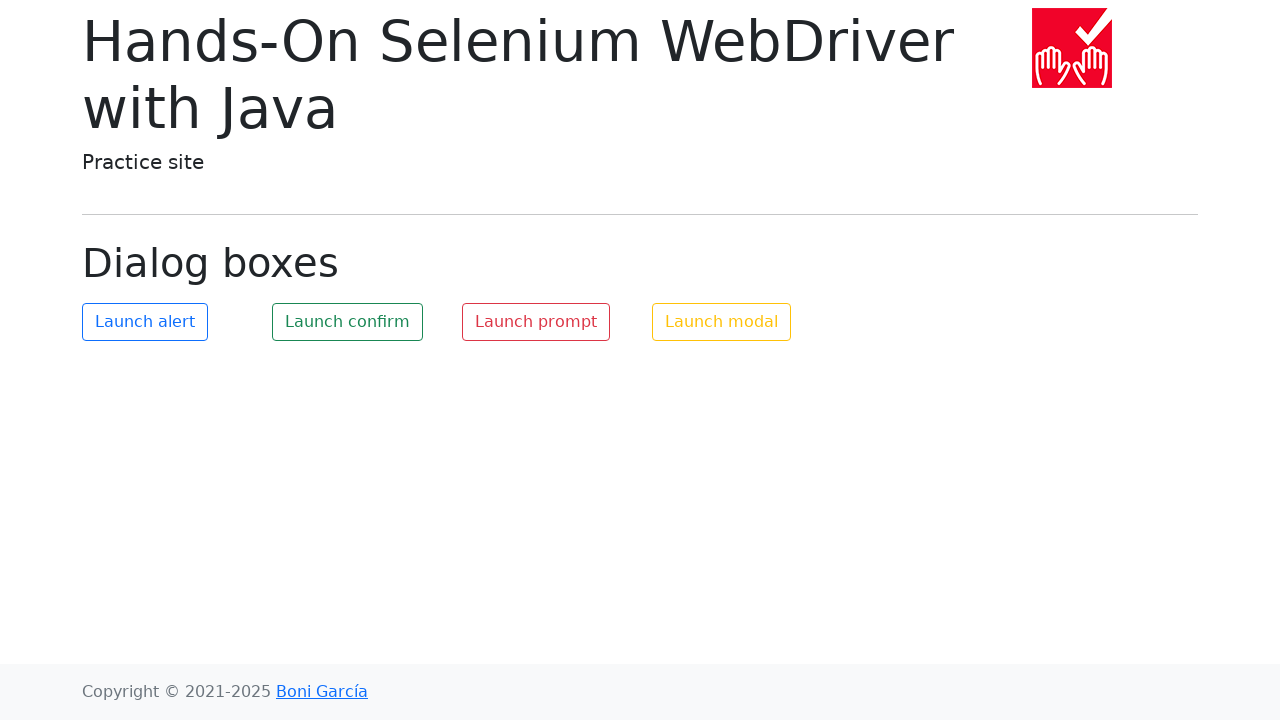

Set up dialog handler to accept prompt with text 'test1'
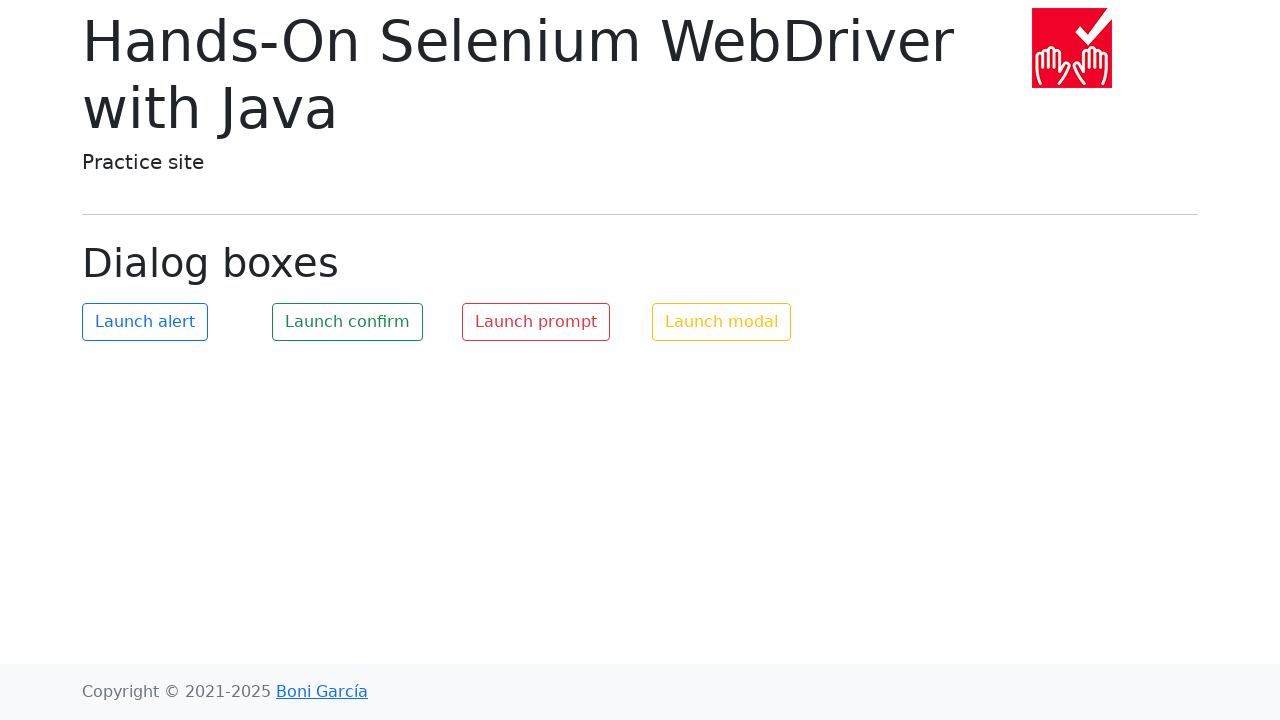

Clicked button to trigger prompt dialog at (536, 322) on #my-prompt
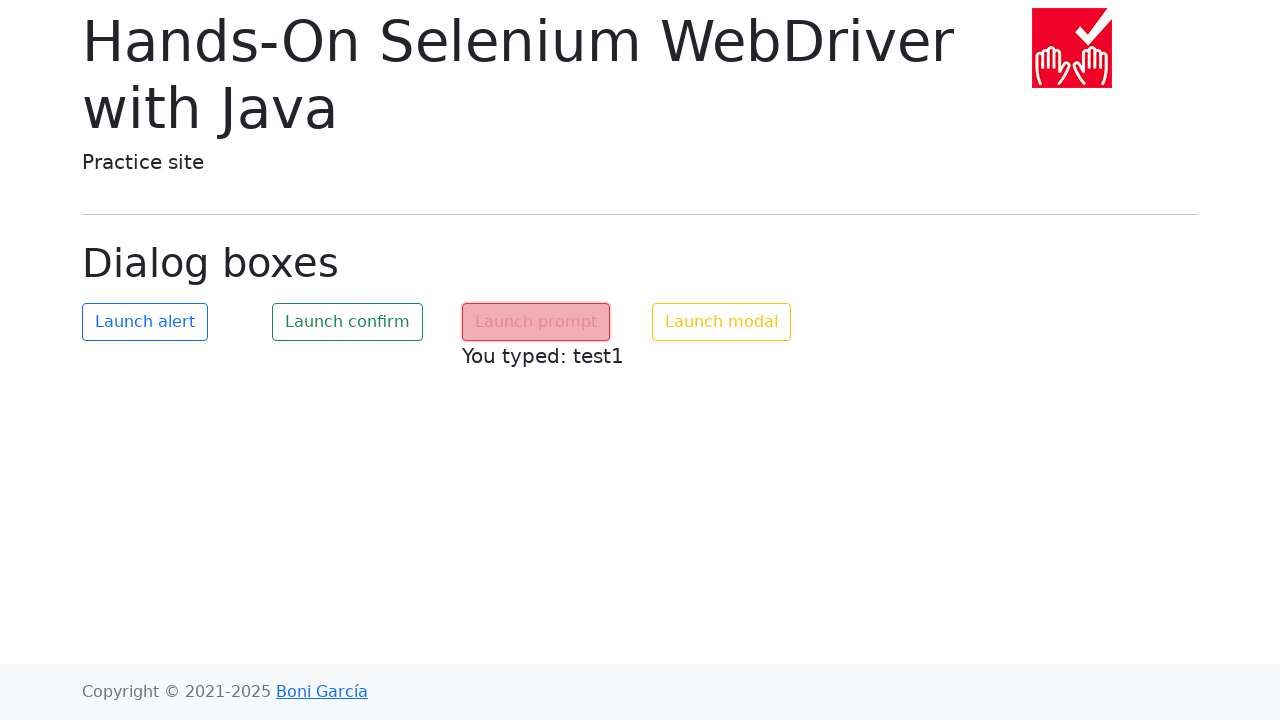

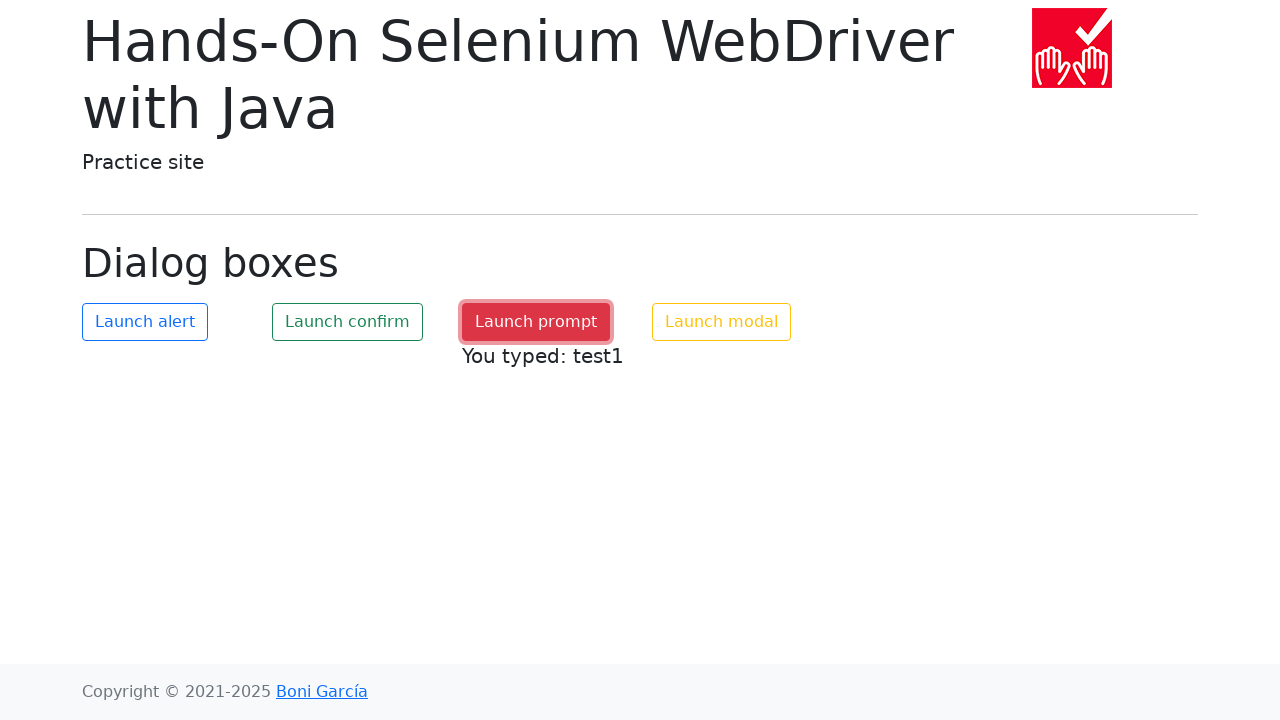